Clicks add more passengers button to add additional travelers to the booking

Starting URL: https://www.dummyticket.com/dummy-ticket-for-visa-application/

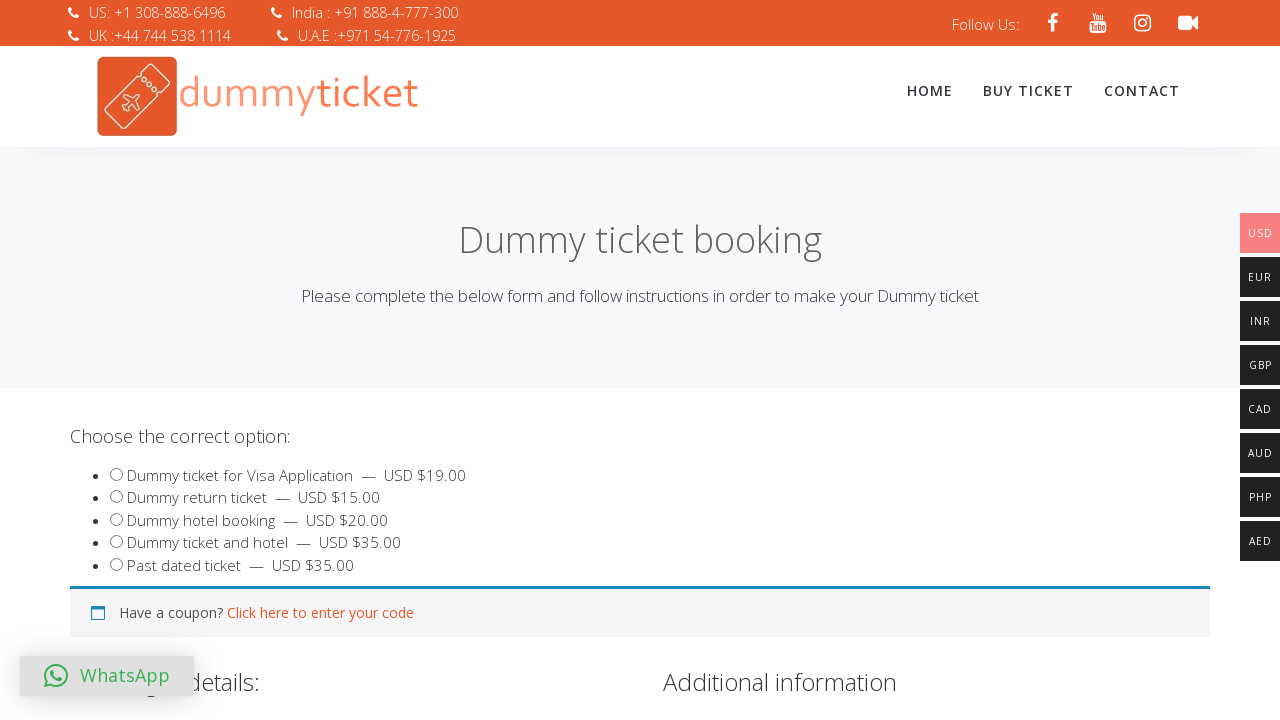

Clicked 'Add more passengers' button at (80, 361) on #addmorepax
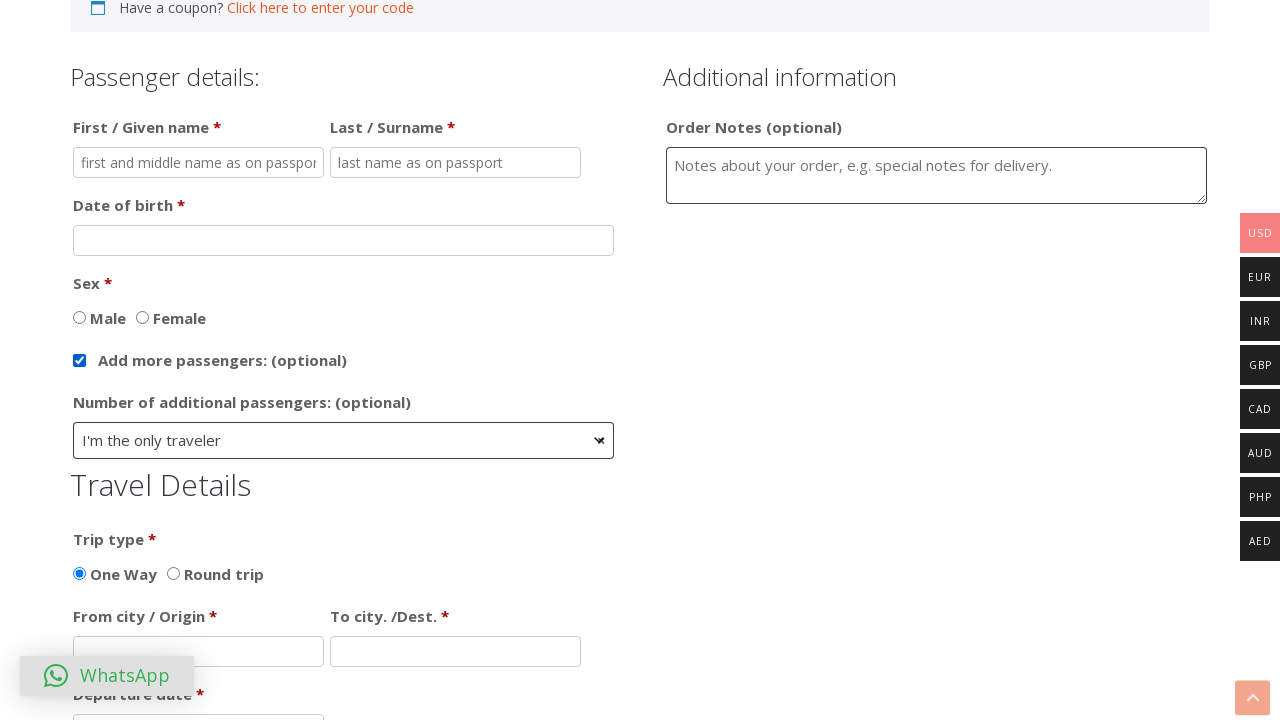

Waited for passenger number dropdown field to appear
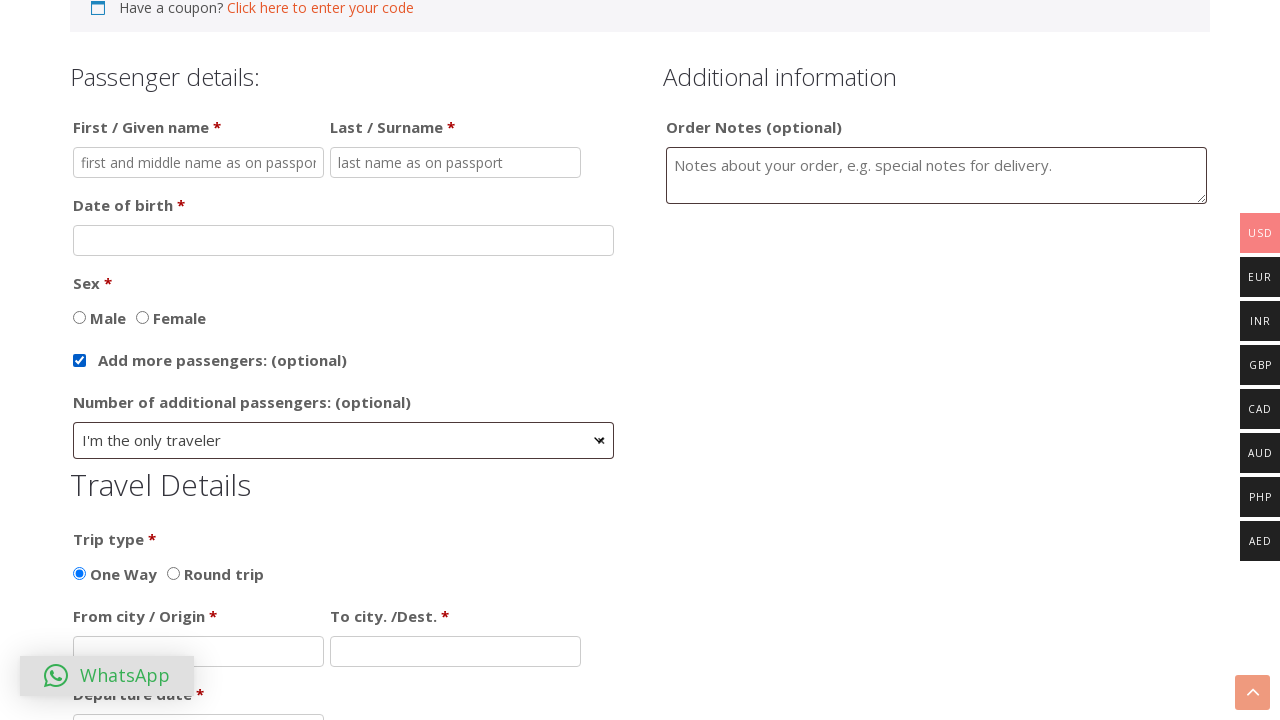

Clicked on passenger number dropdown to open selection options at (373, 402) on xpath=//*[@id='addpaxno_field']//span
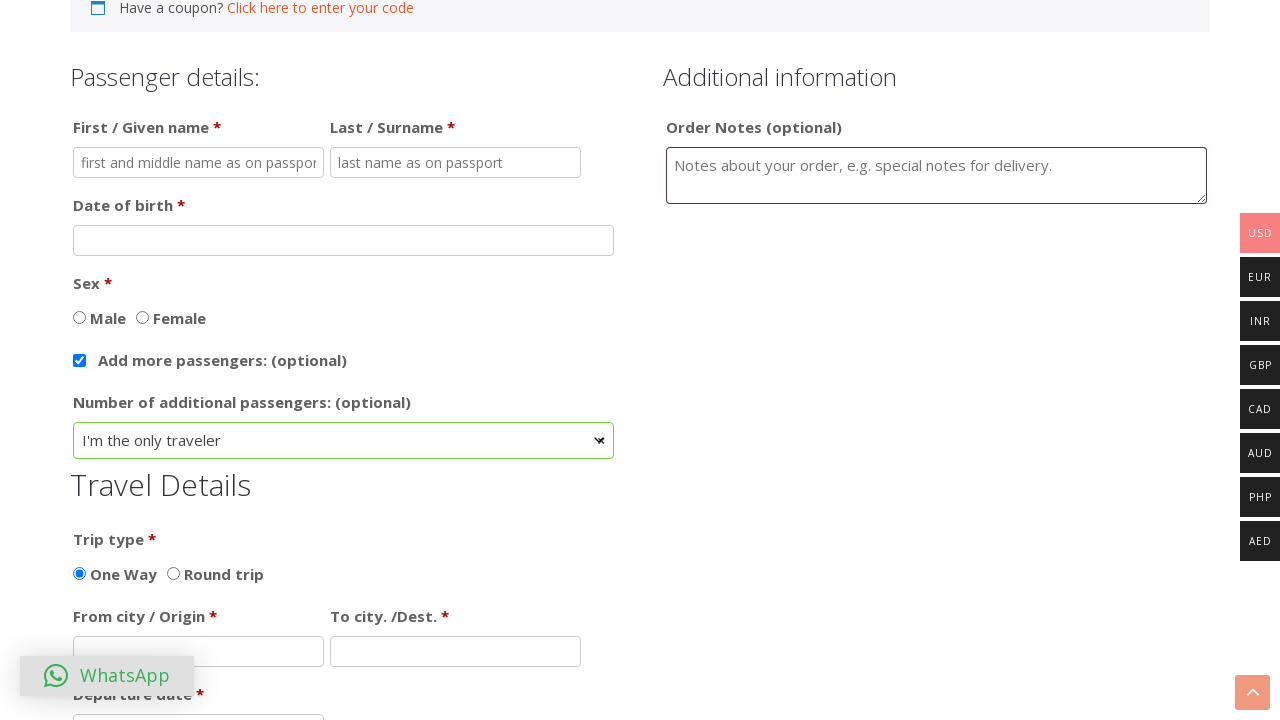

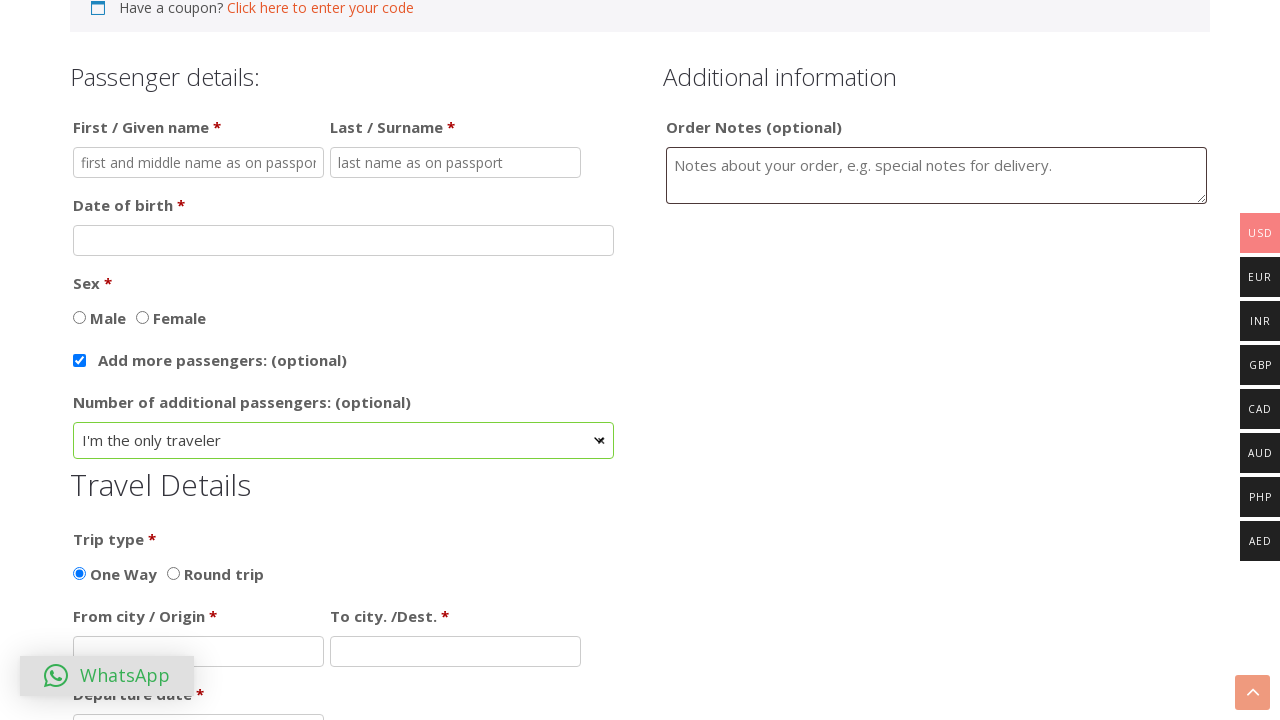